Tests implicit wait functionality by clicking a button that triggers a delayed element appearance, then filling a text field once it becomes available

Starting URL: https://www.hyrtutorials.com/p/waits-demo.html

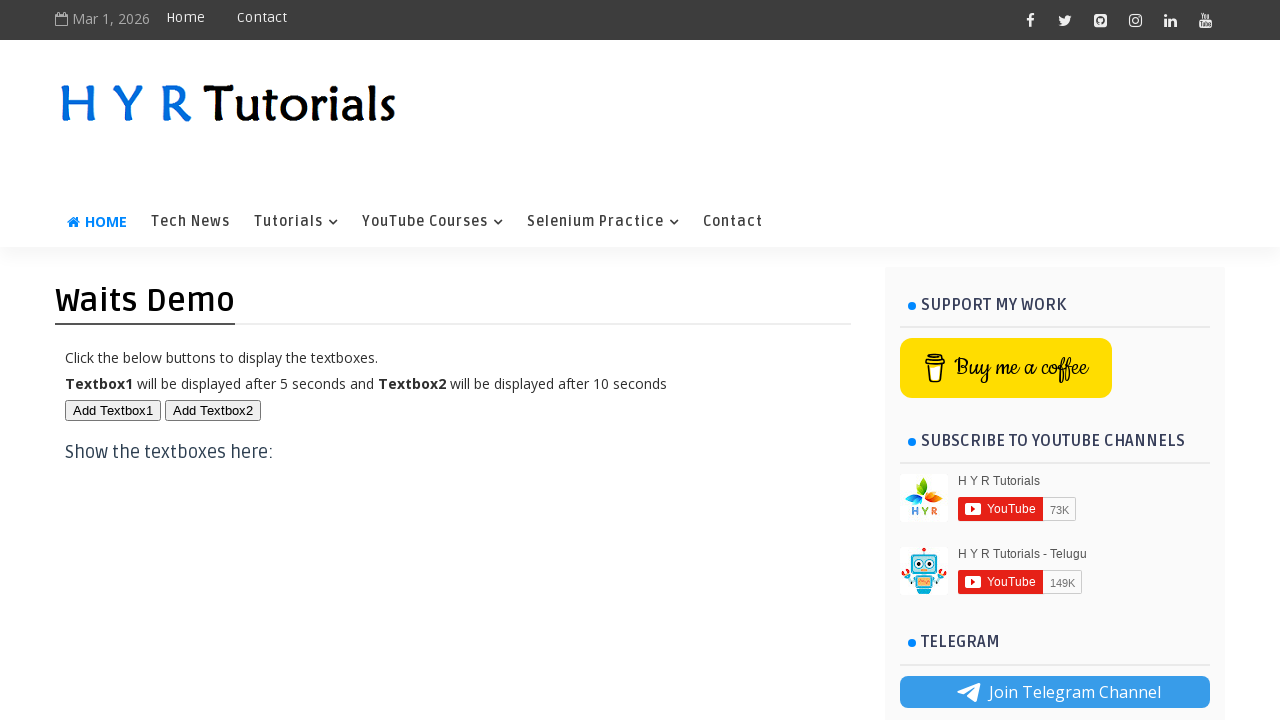

Clicked button to trigger delayed element appearance at (113, 410) on #btn1
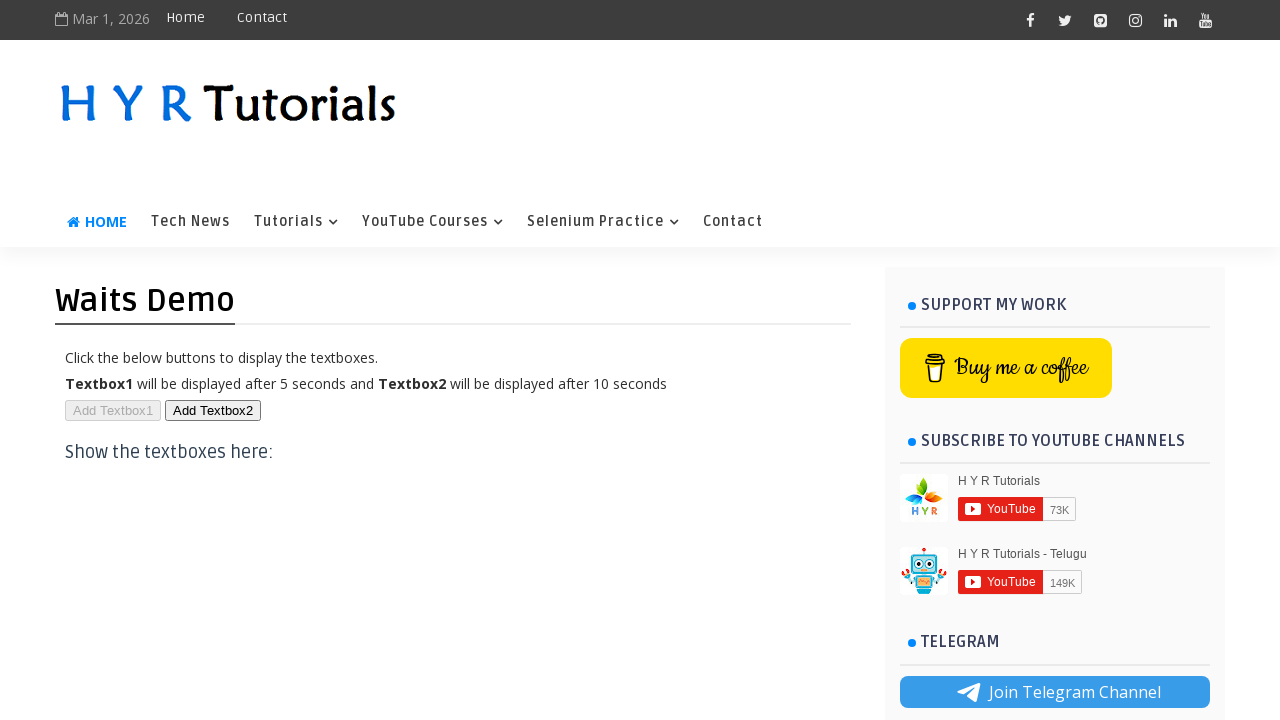

Filled text field with 'Implicit Wait' once element became available on #txt1
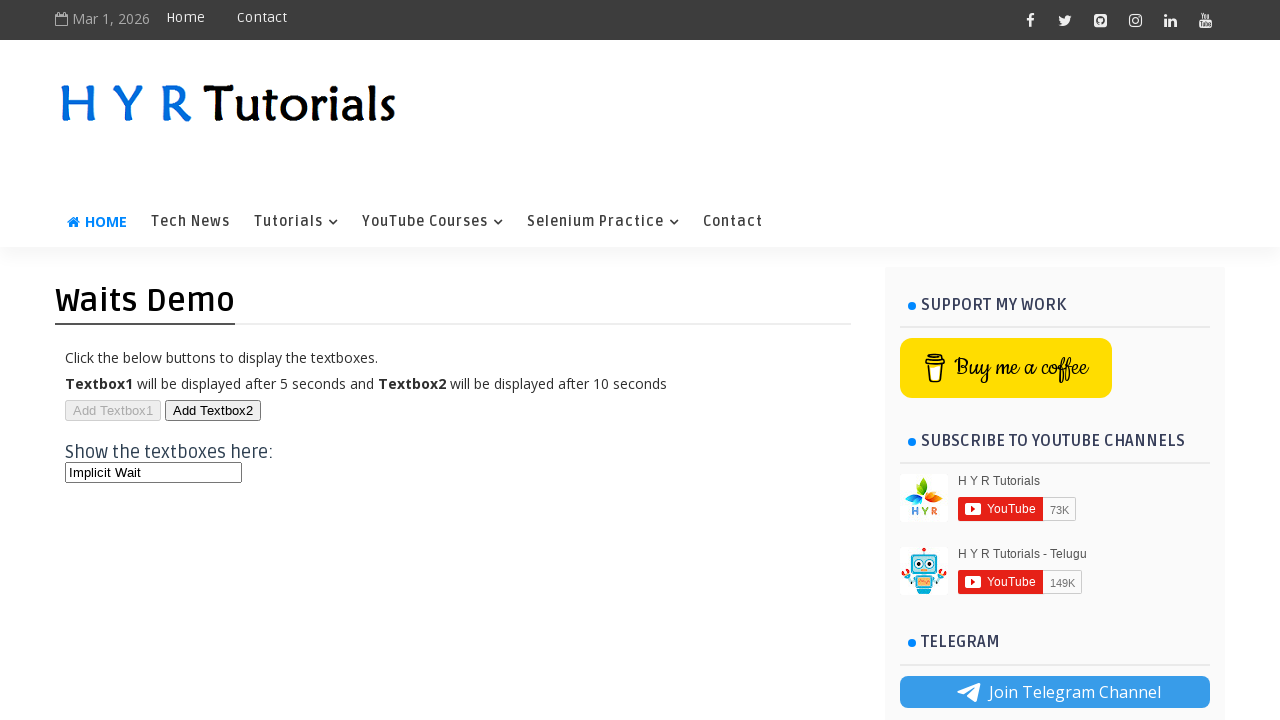

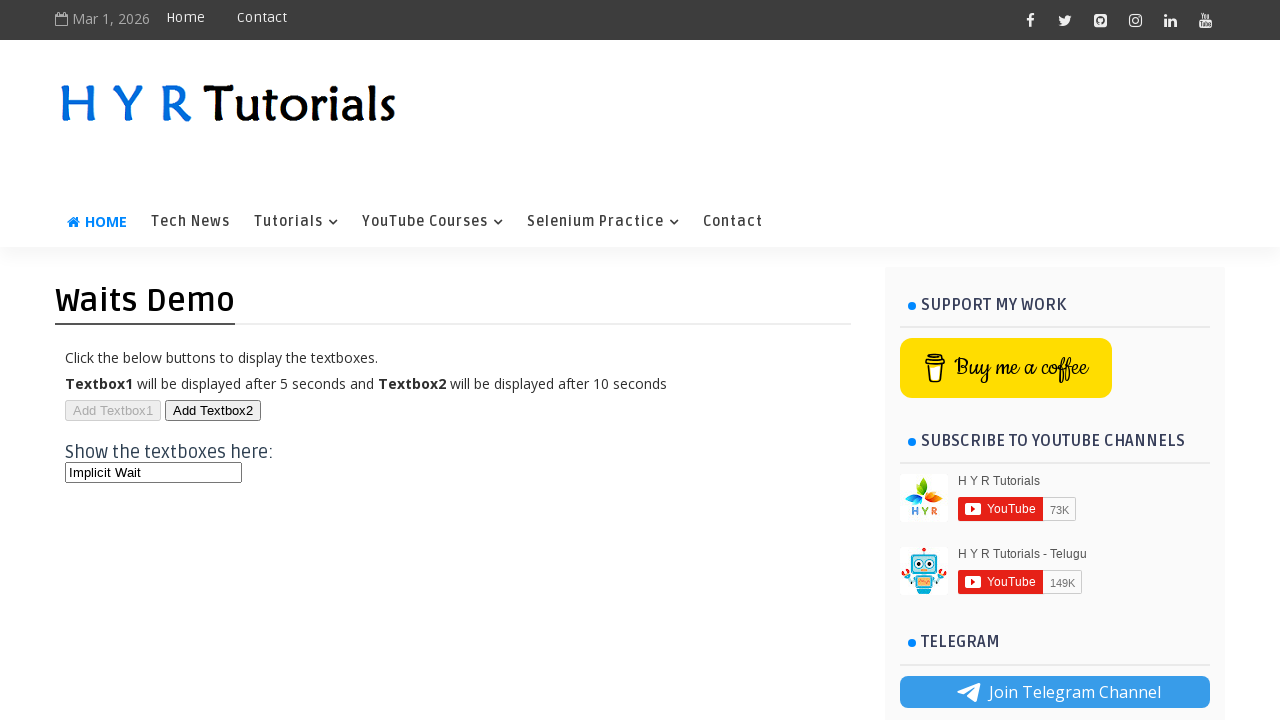